Tests clicking a confirm button on an automation practice page to trigger an alert or confirmation dialog

Starting URL: https://rahulshettyacademy.com/AutomationPractice/

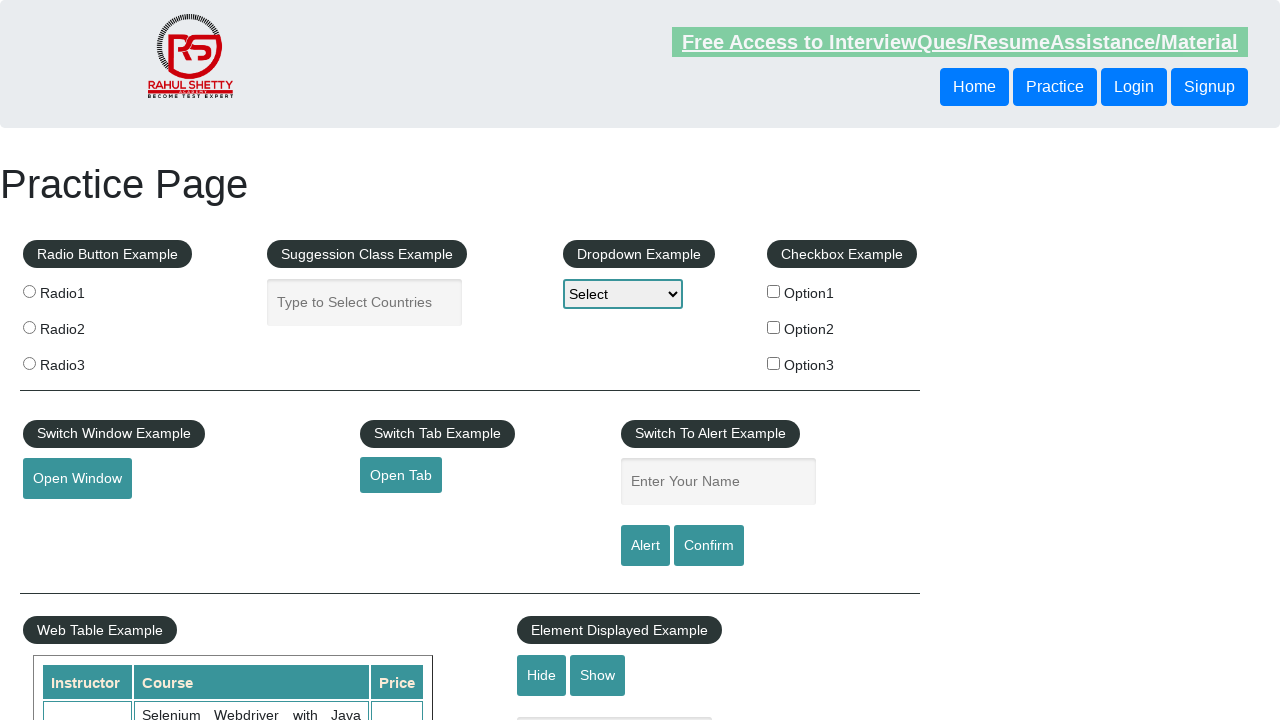

Clicked confirm button to trigger alert/confirmation dialog at (709, 546) on #confirmbtn
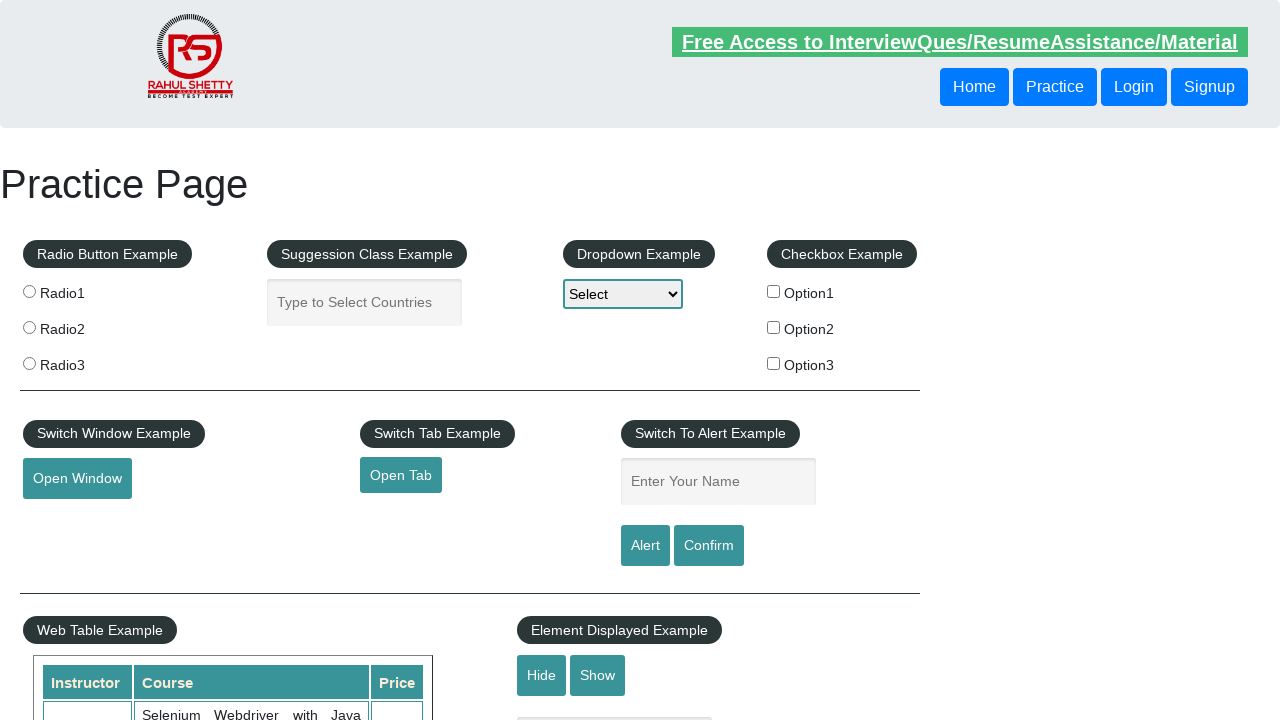

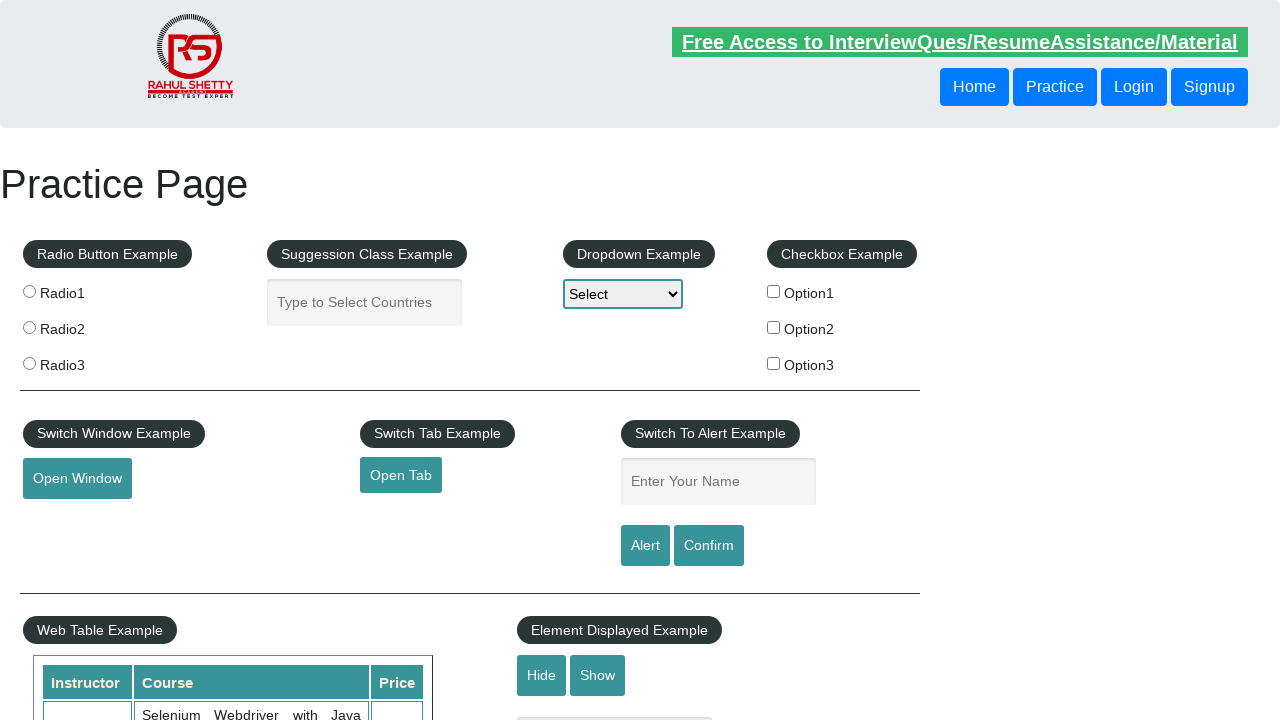